Tests dynamic controls functionality by verifying a text input field's enabled state, clicking a toggle button to change its state, and verifying the state change.

Starting URL: https://v1.training-support.net/selenium/dynamic-controls

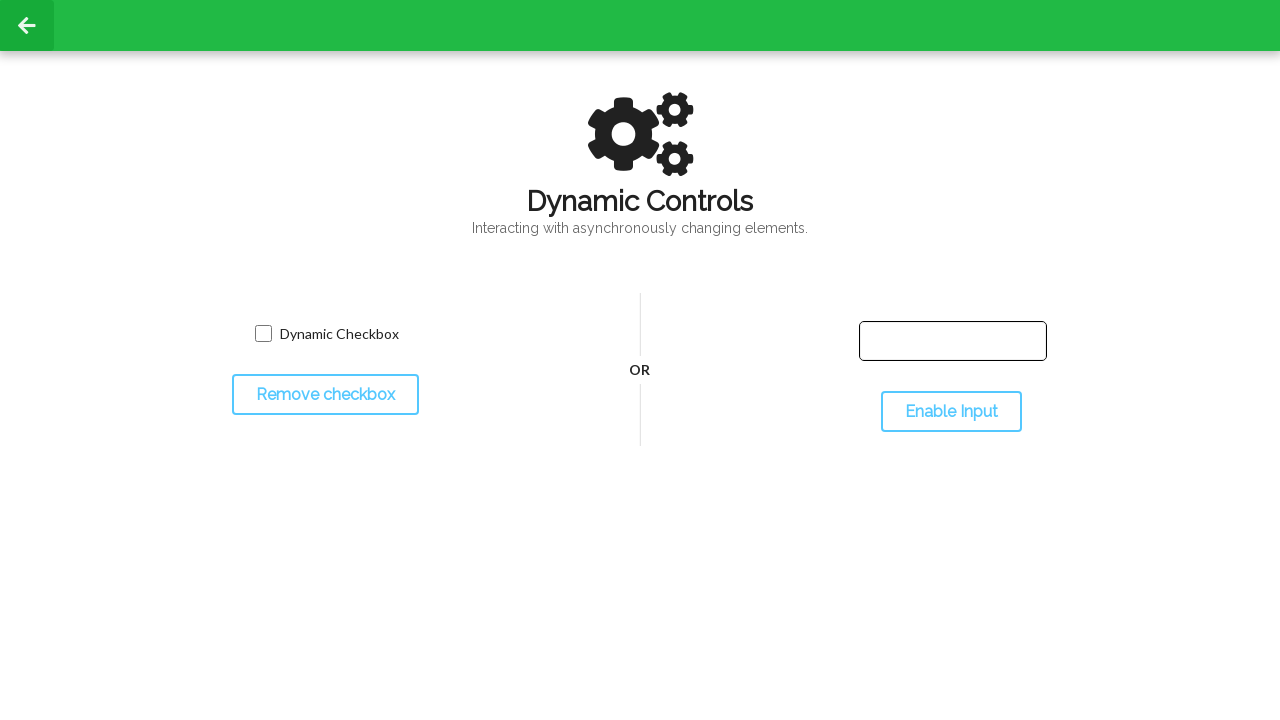

Located the text input field
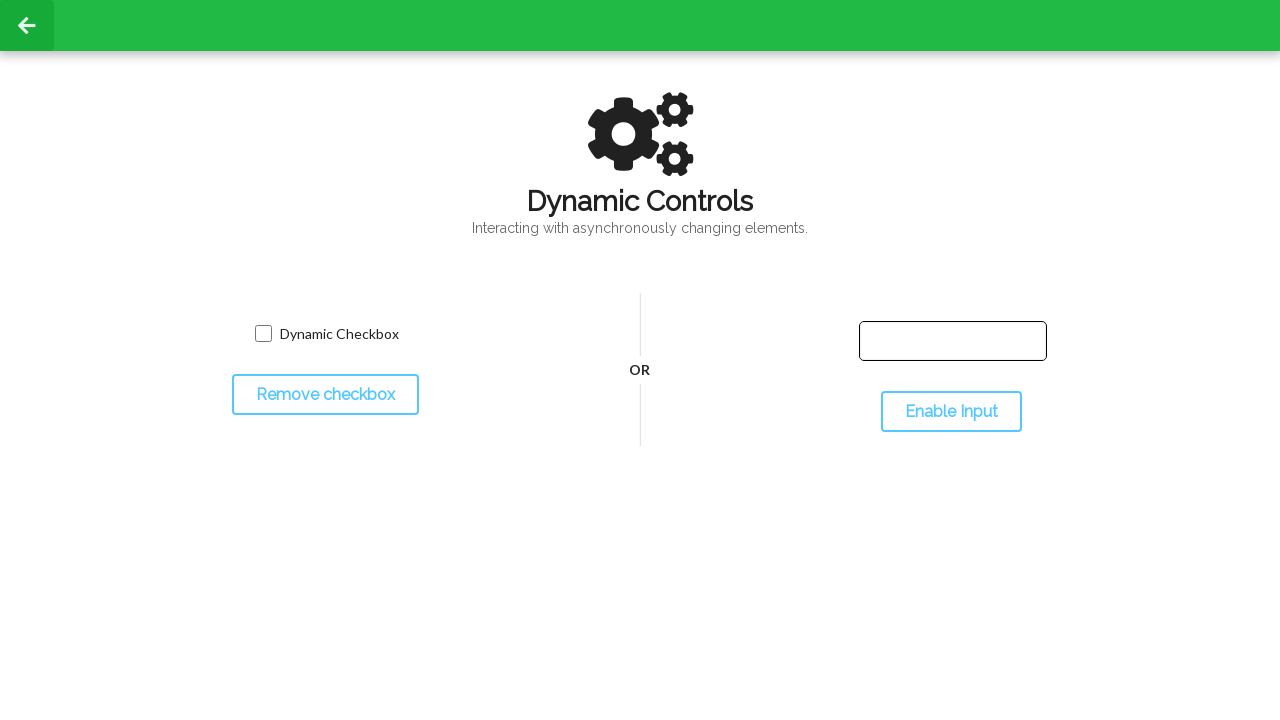

Verified initial state of text input field - enabled status printed
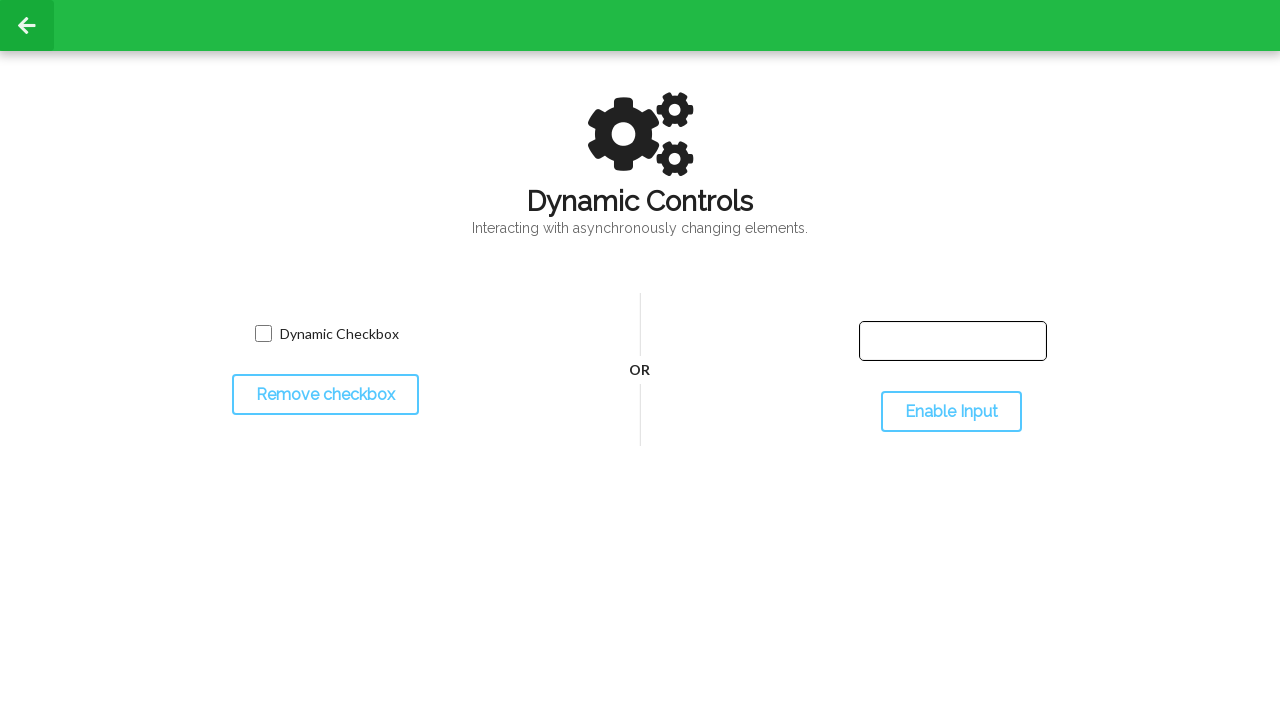

Clicked the toggle button to change input field state at (951, 412) on #toggleInput
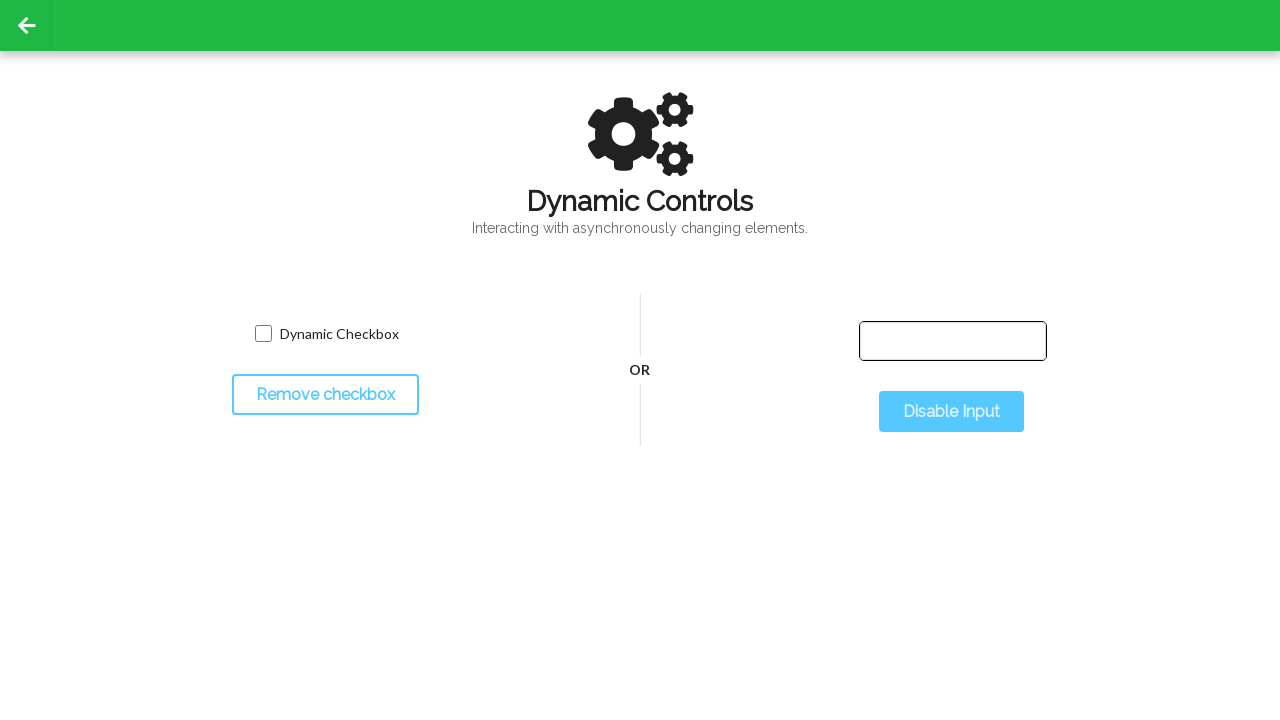

Waited 500ms for state change to take effect
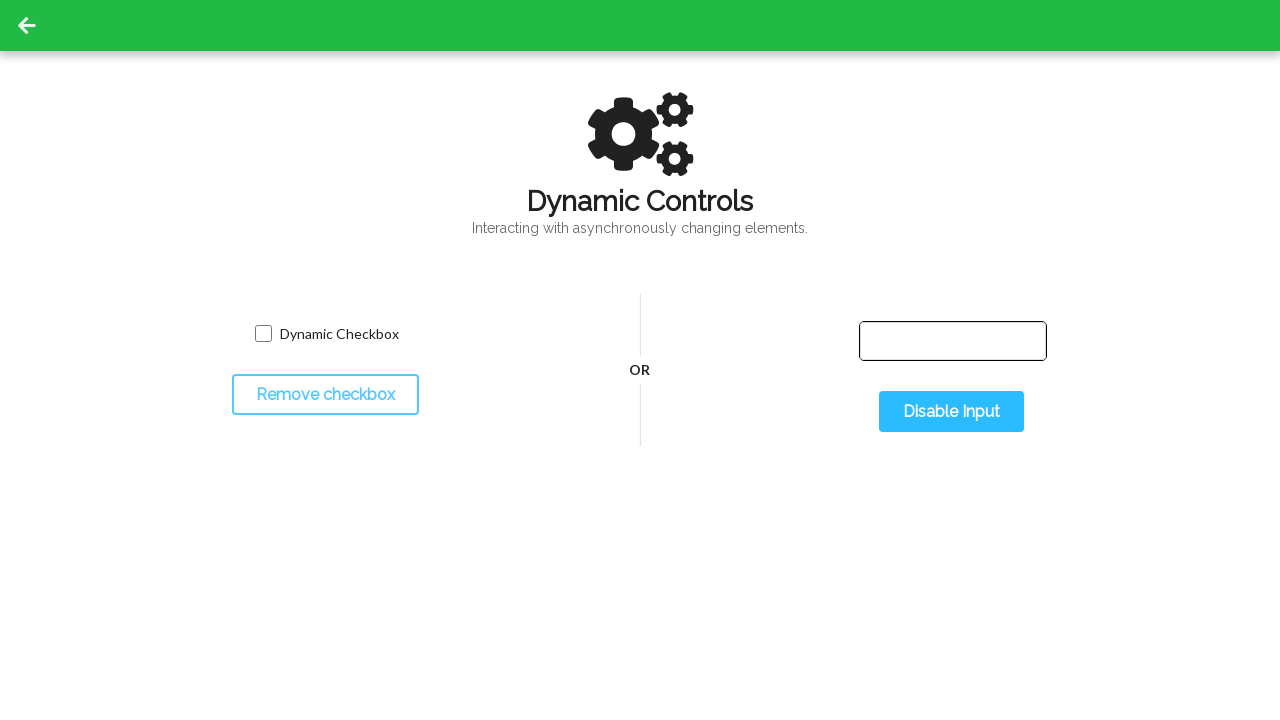

Verified updated state of text input field - enabled status printed
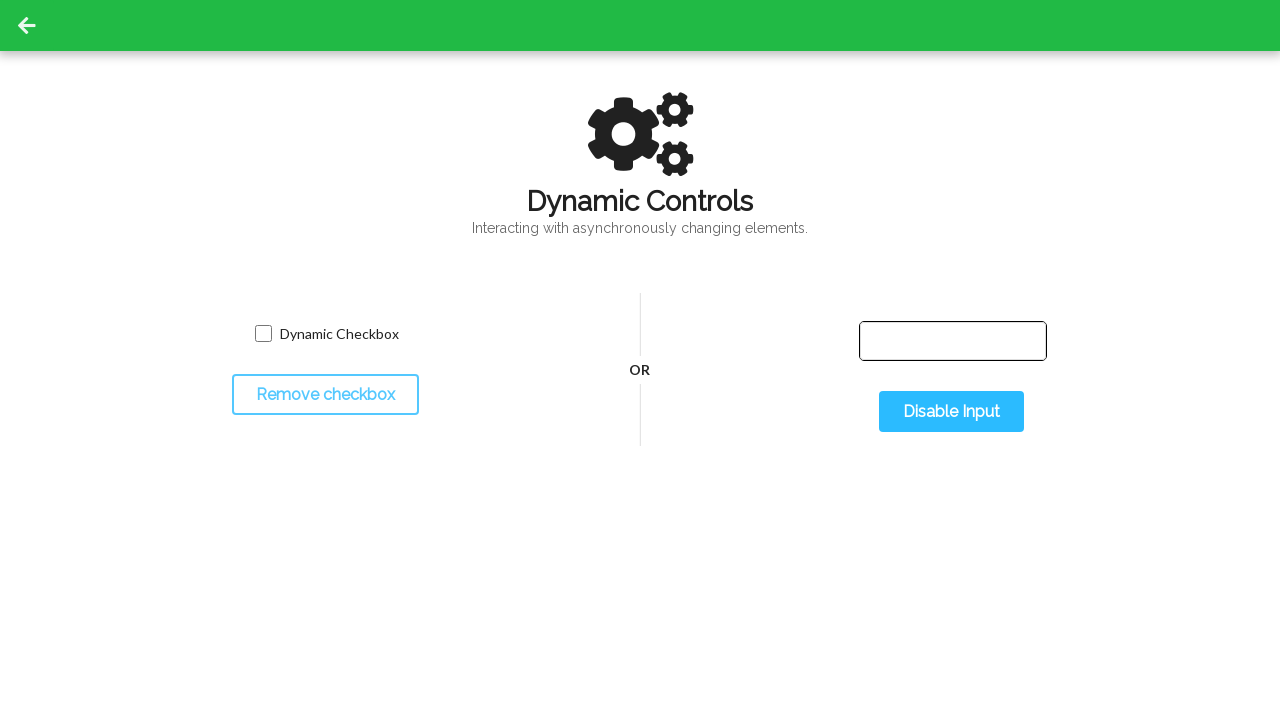

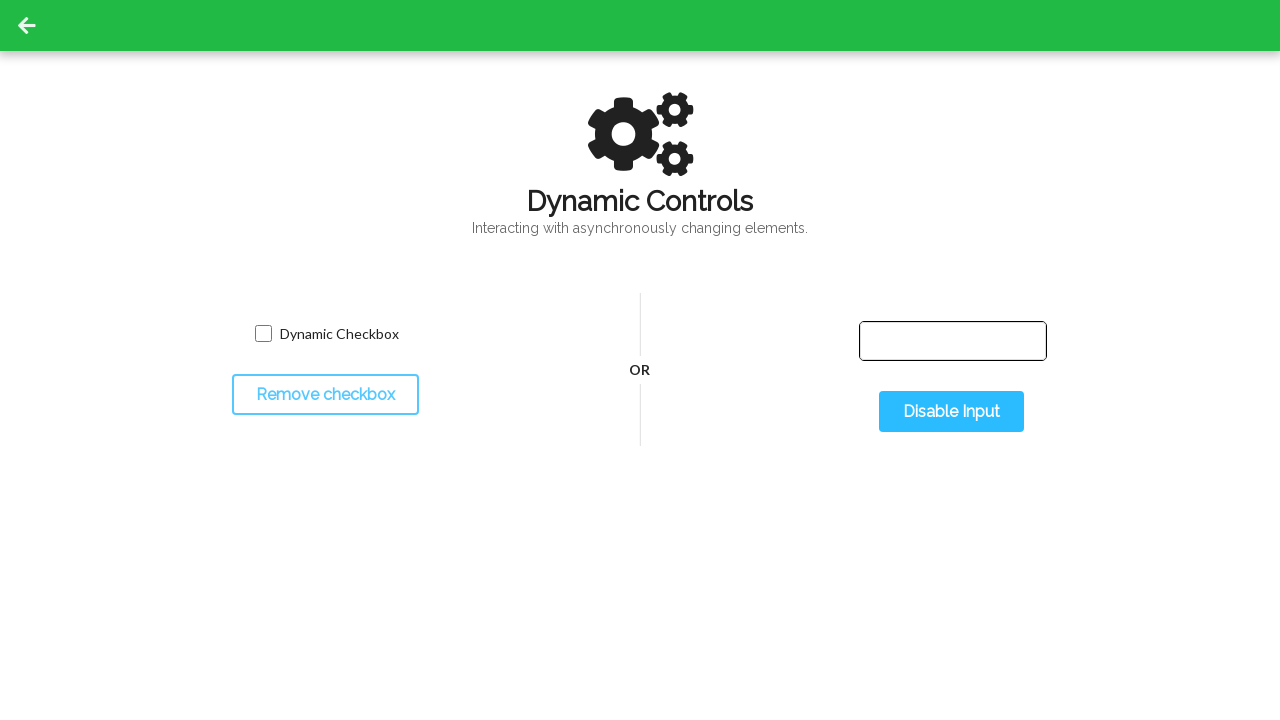